Tests adding a product to cart by searching for "Walnuts", clicking the add to cart button, and then clicking on the cart icon

Starting URL: https://rahulshettyacademy.com/seleniumPractise/#/

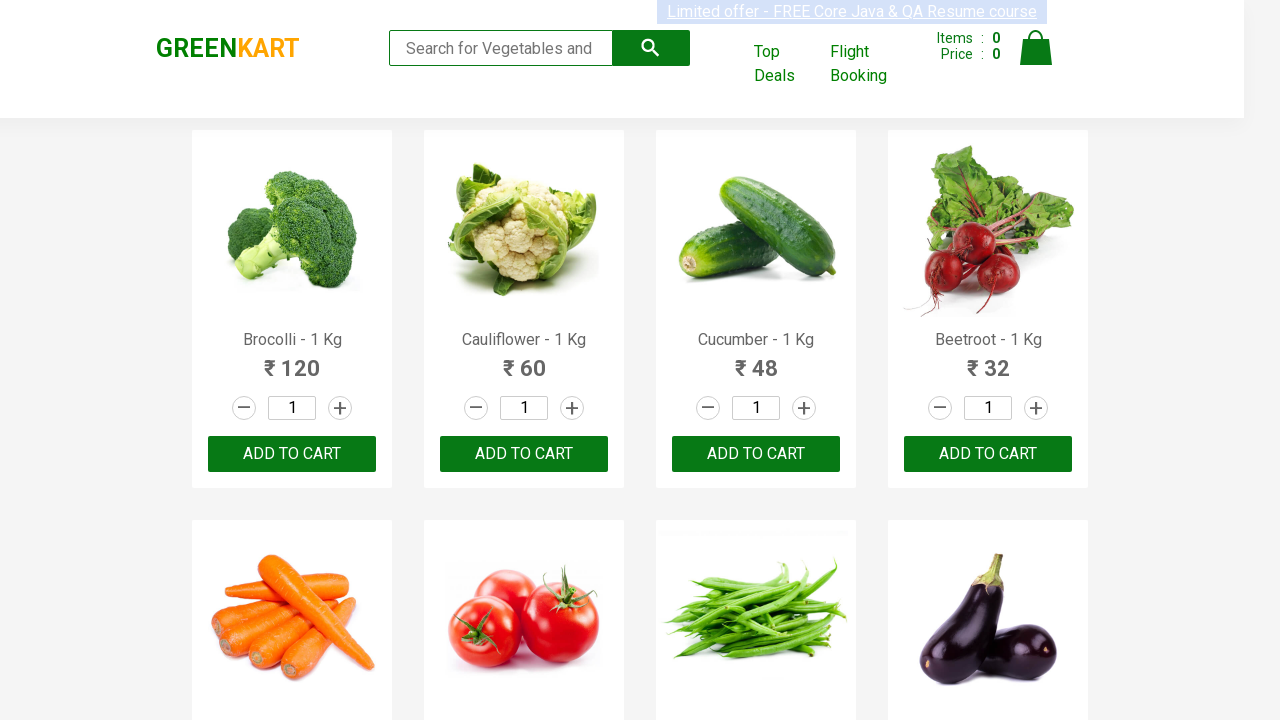

Filled search field with 'Walnuts - 1/4 Kg' on input[type='search']
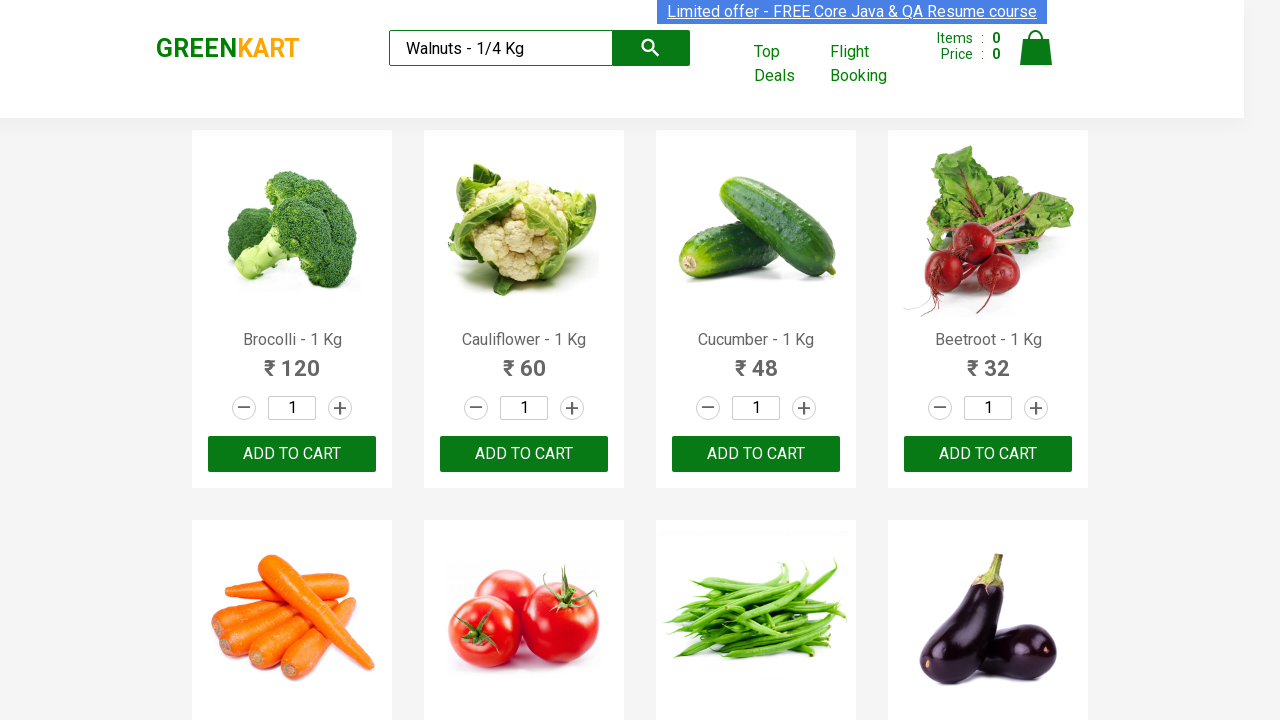

Waited 2 seconds for search results to filter
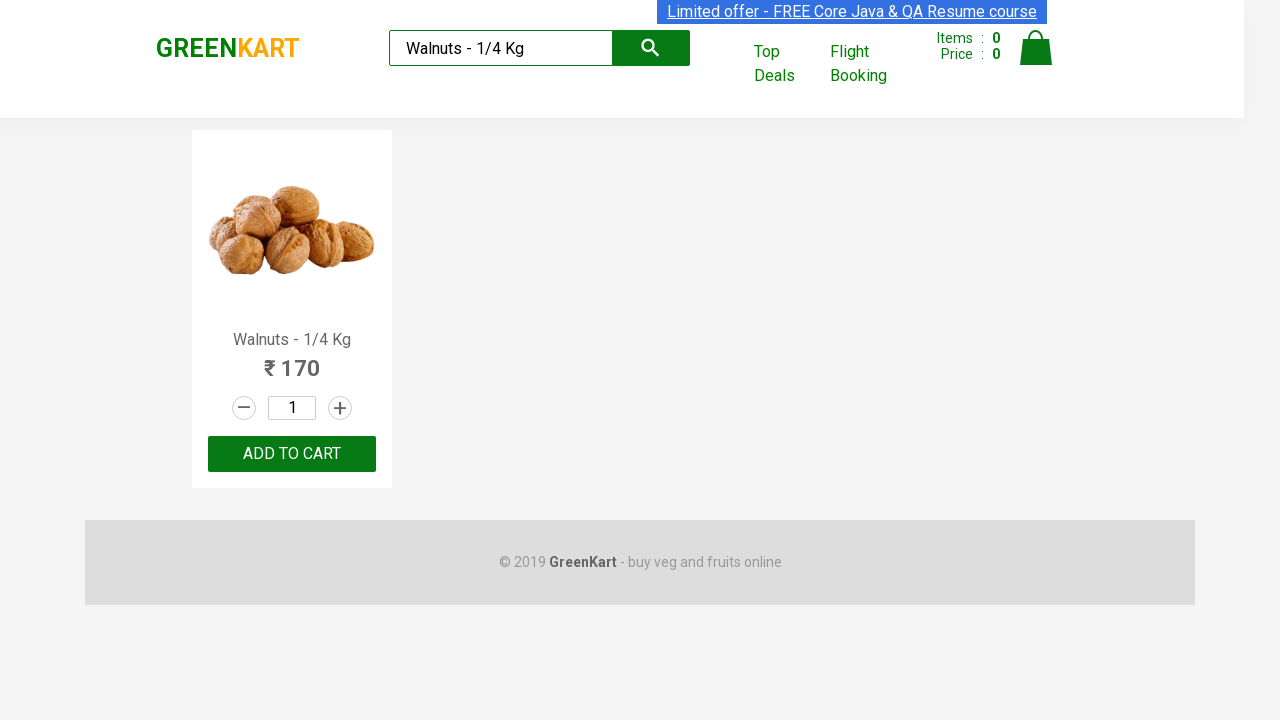

Clicked Add to Cart button for Walnuts product at (292, 454) on div.product-action button
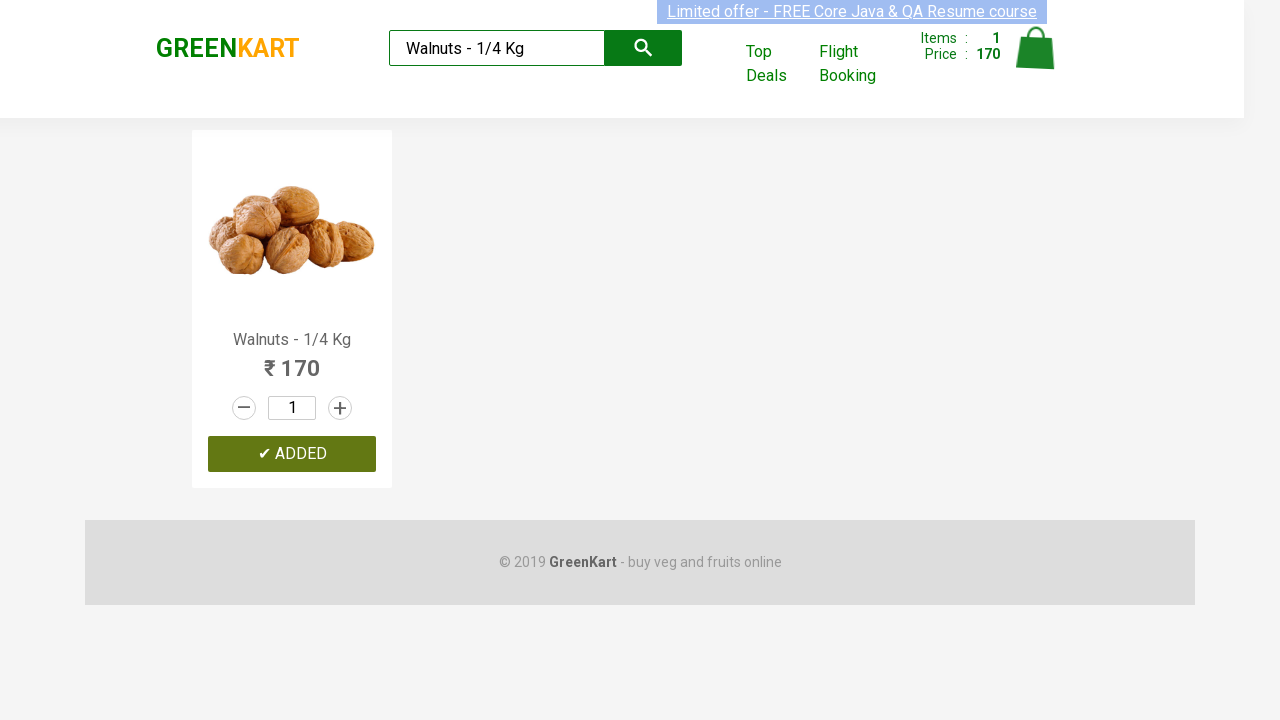

Clicked on Cart icon to view cart at (1036, 48) on a img[alt='Cart']
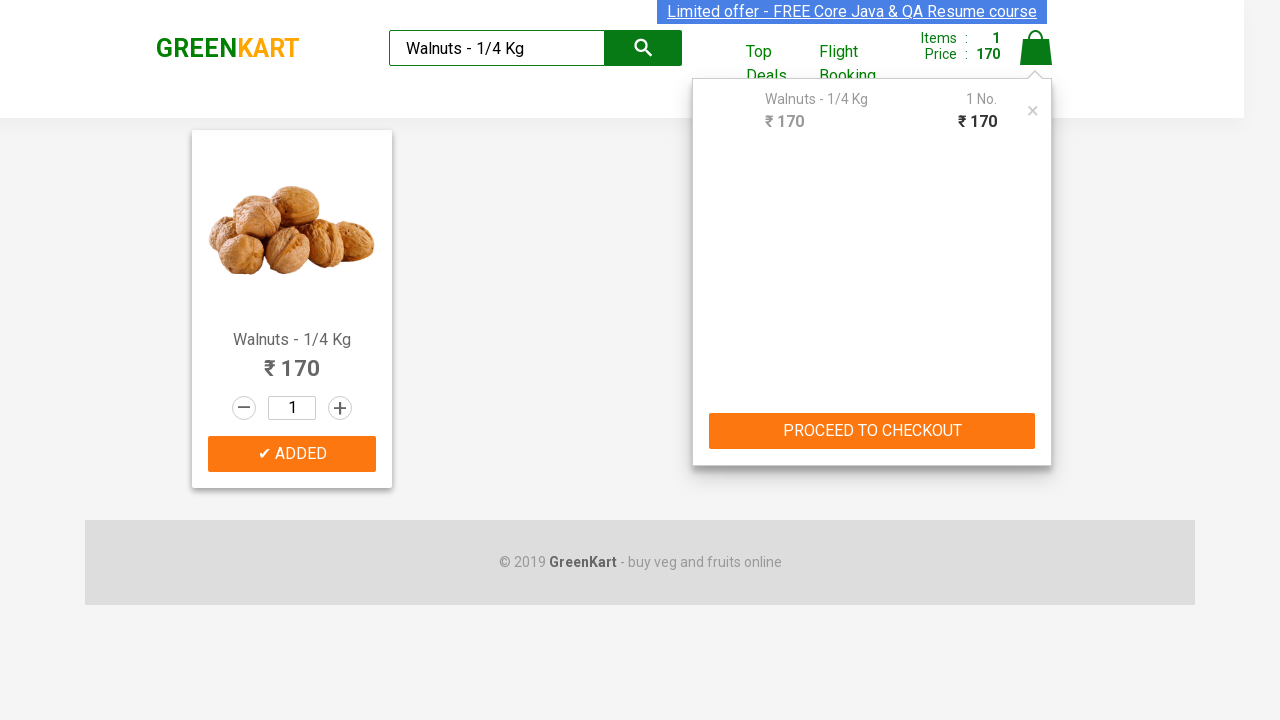

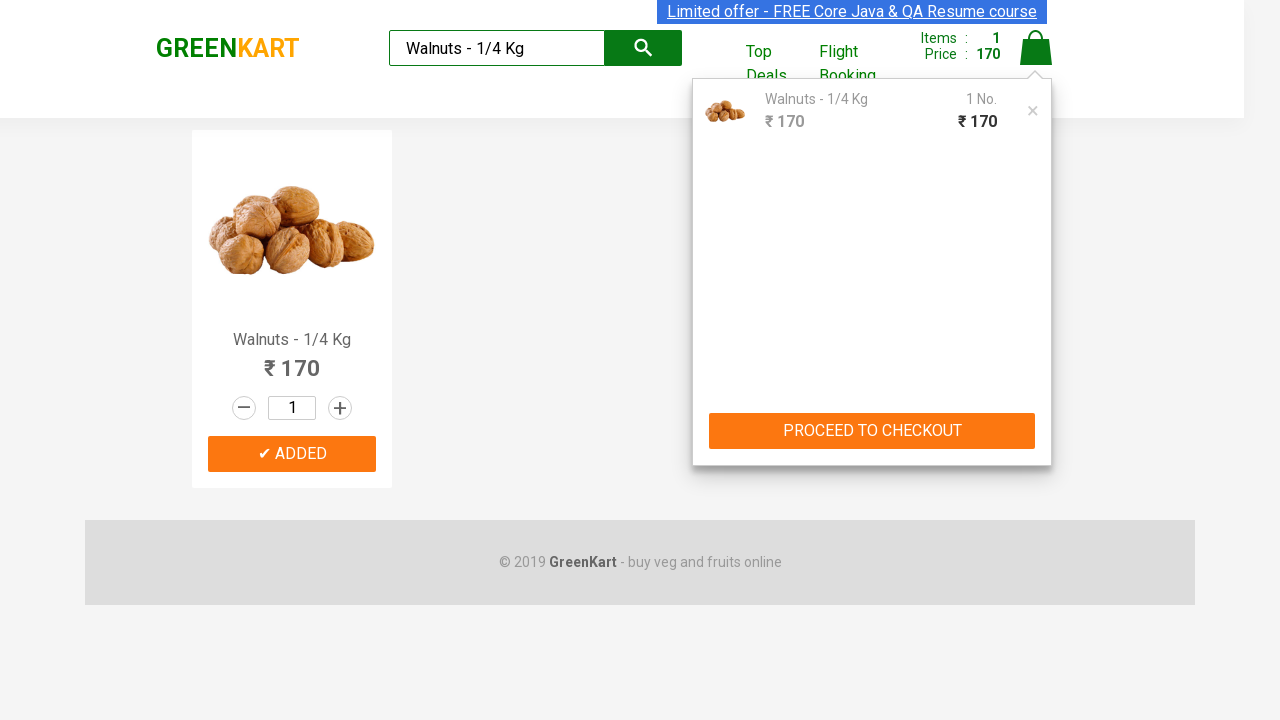